Tests drag and drop functionality by dragging two elements (box3 to box103 and box1 to box101) on a drag-and-drop demo page.

Starting URL: https://speedwaytech.co.in/testing-02/Drag-n-Drop/

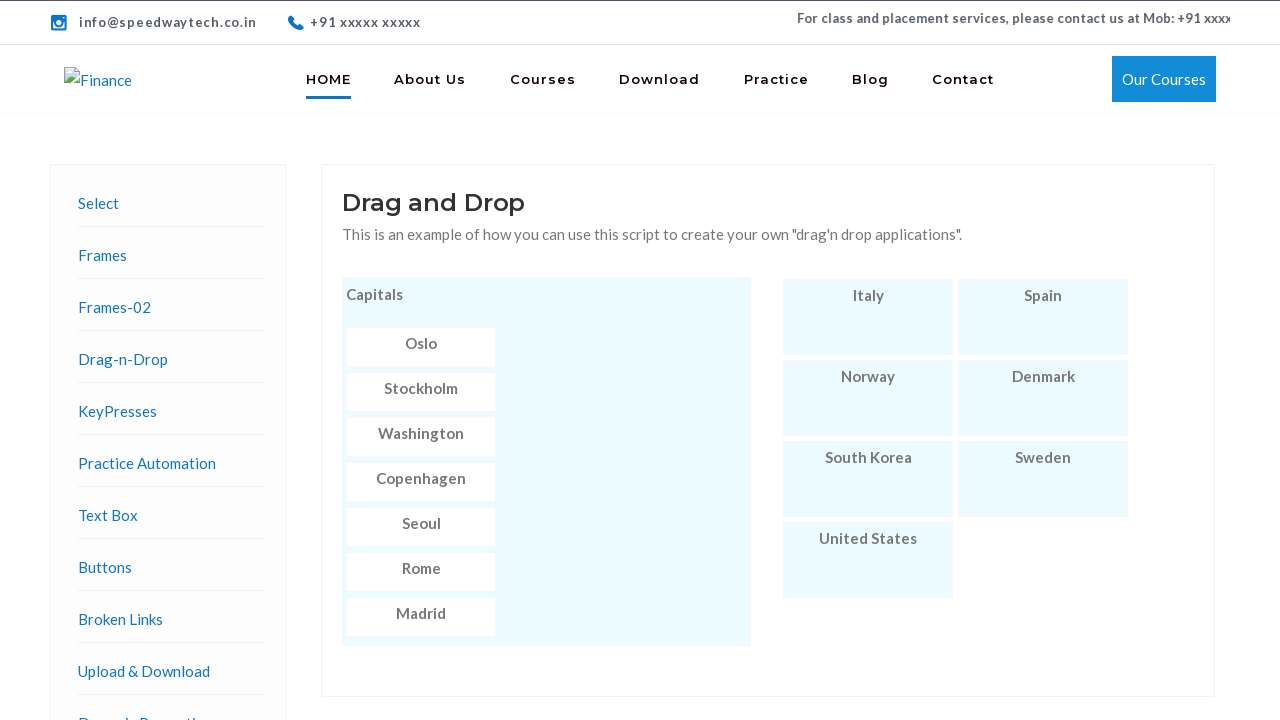

Navigated to drag-and-drop demo page
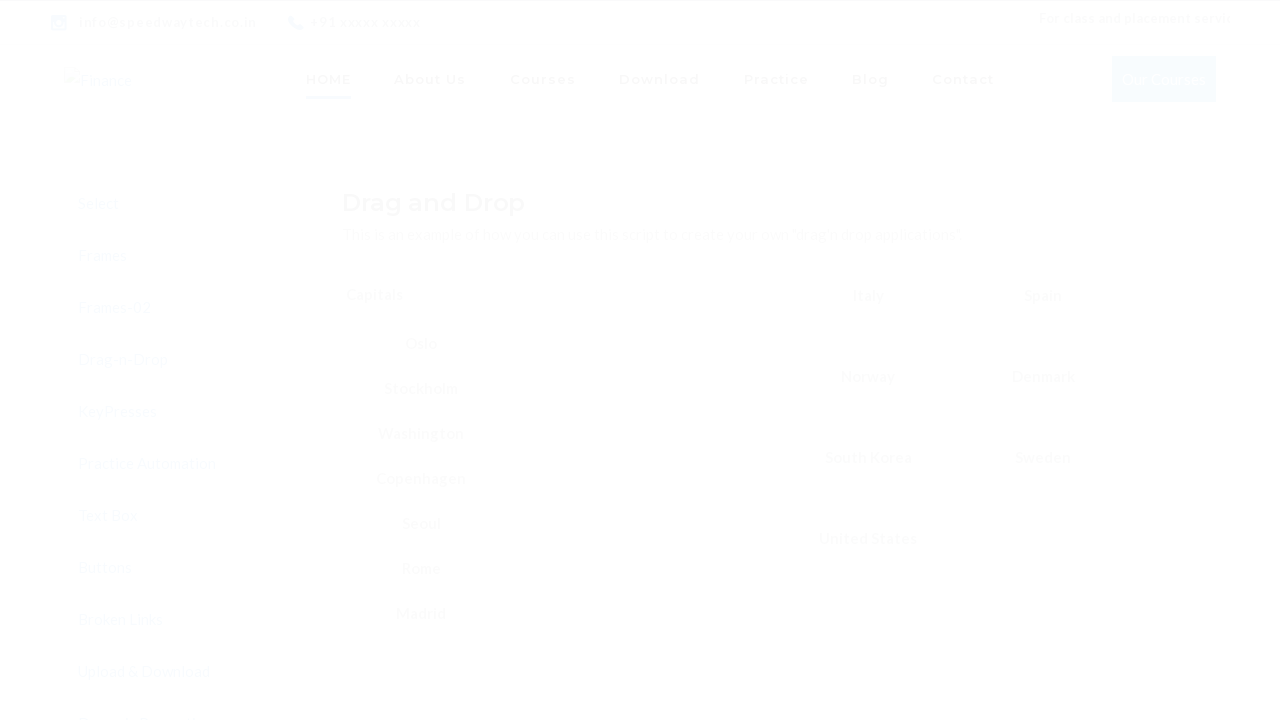

Box3 element is visible and ready
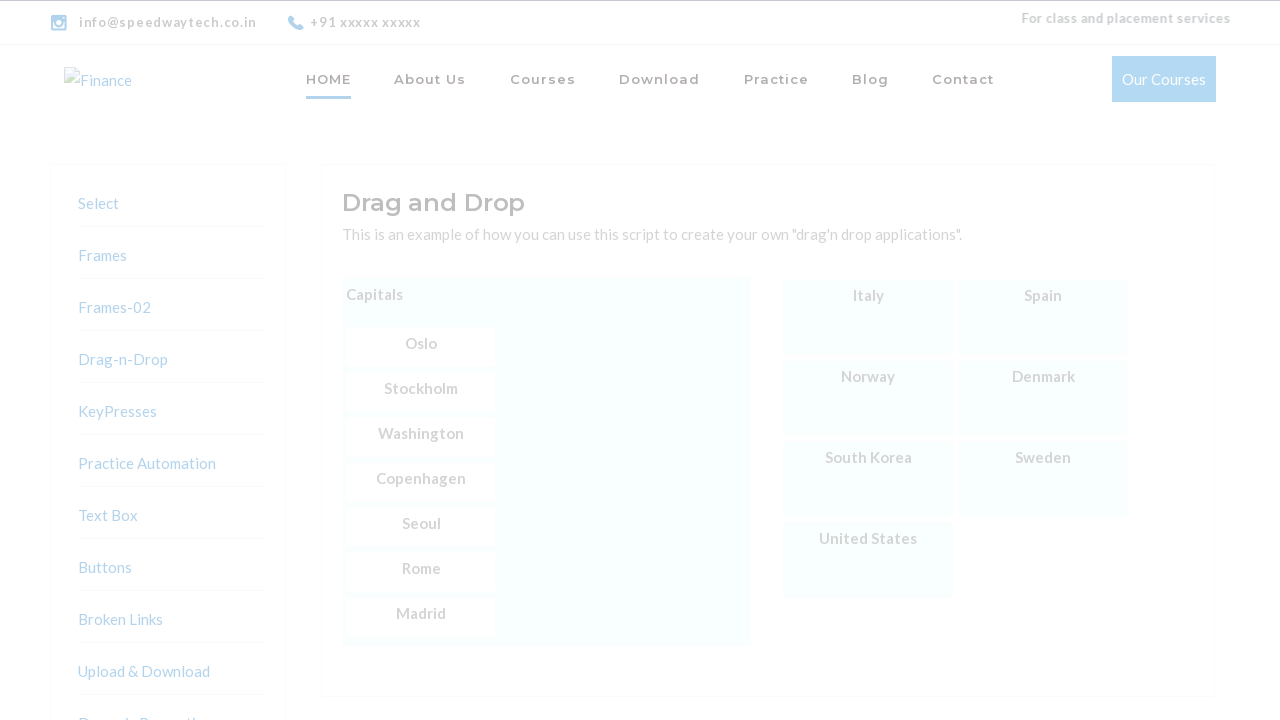

Box103 target element is visible and ready
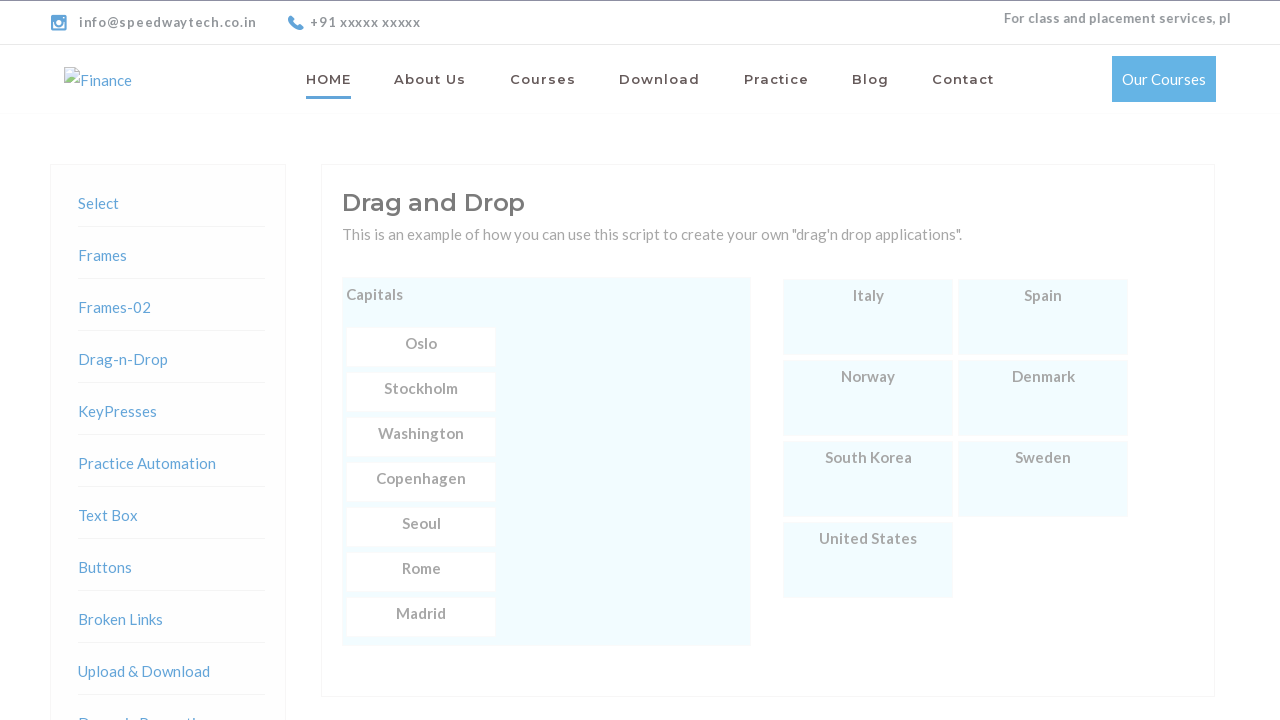

Dragged box3 to box103 at (868, 560)
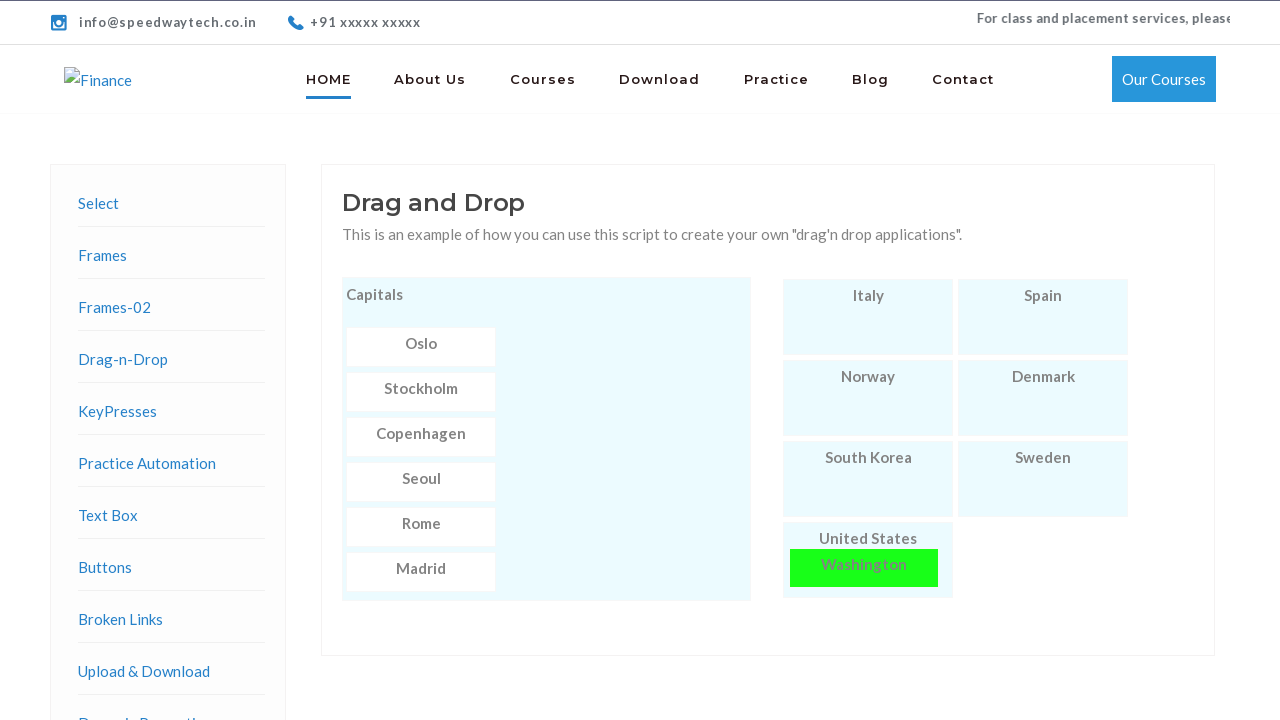

Dragged box1 to box101 at (868, 398)
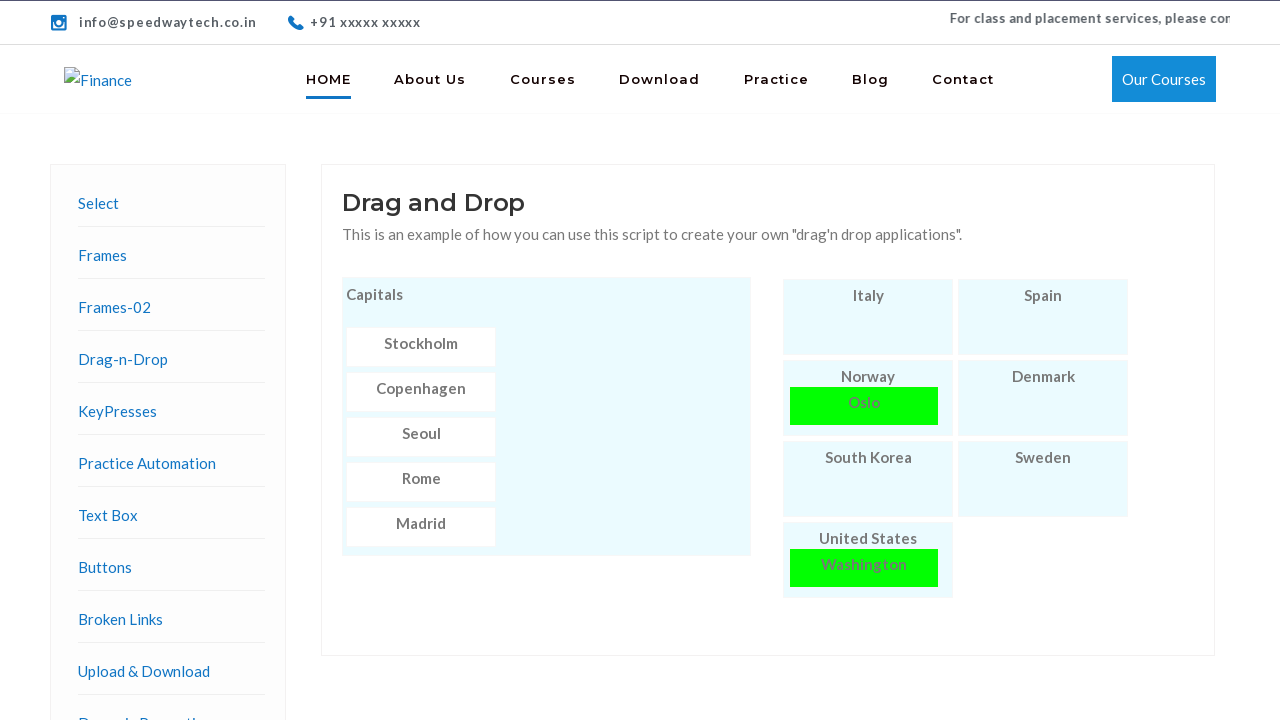

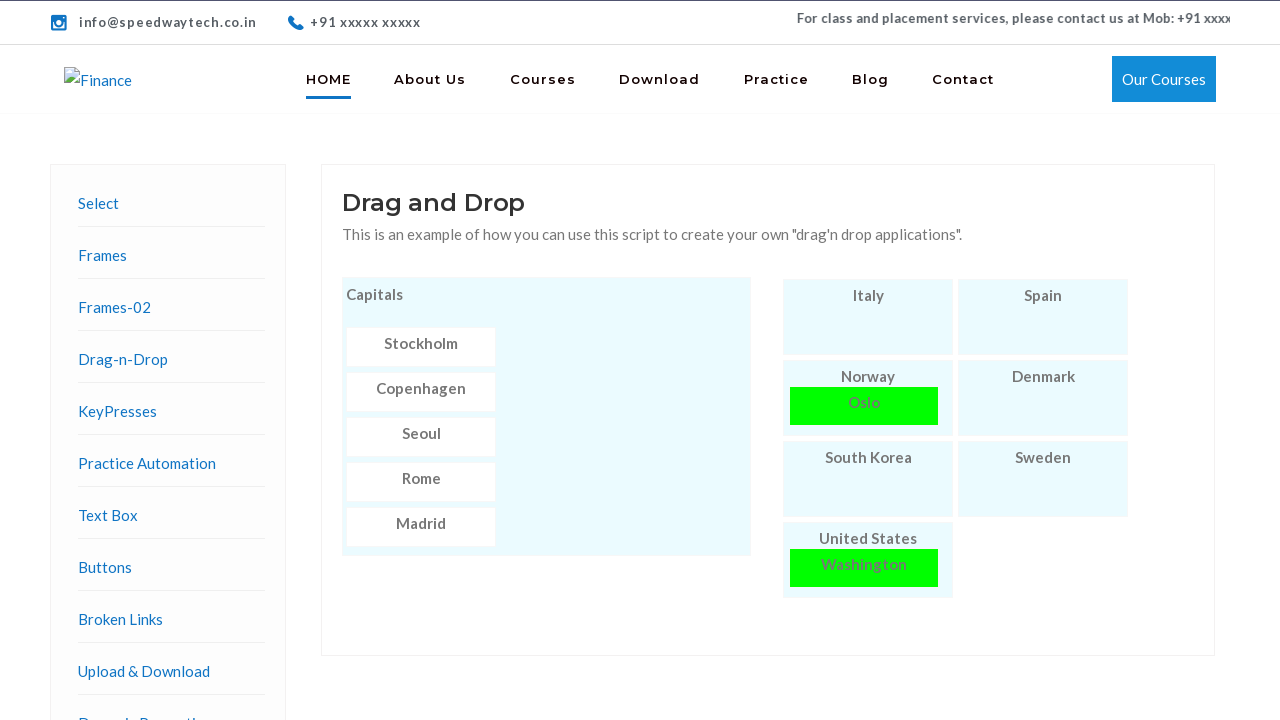